Tests search functionality on python.org by searching for "pycon" and verifying results are returned

Starting URL: http://www.python.org

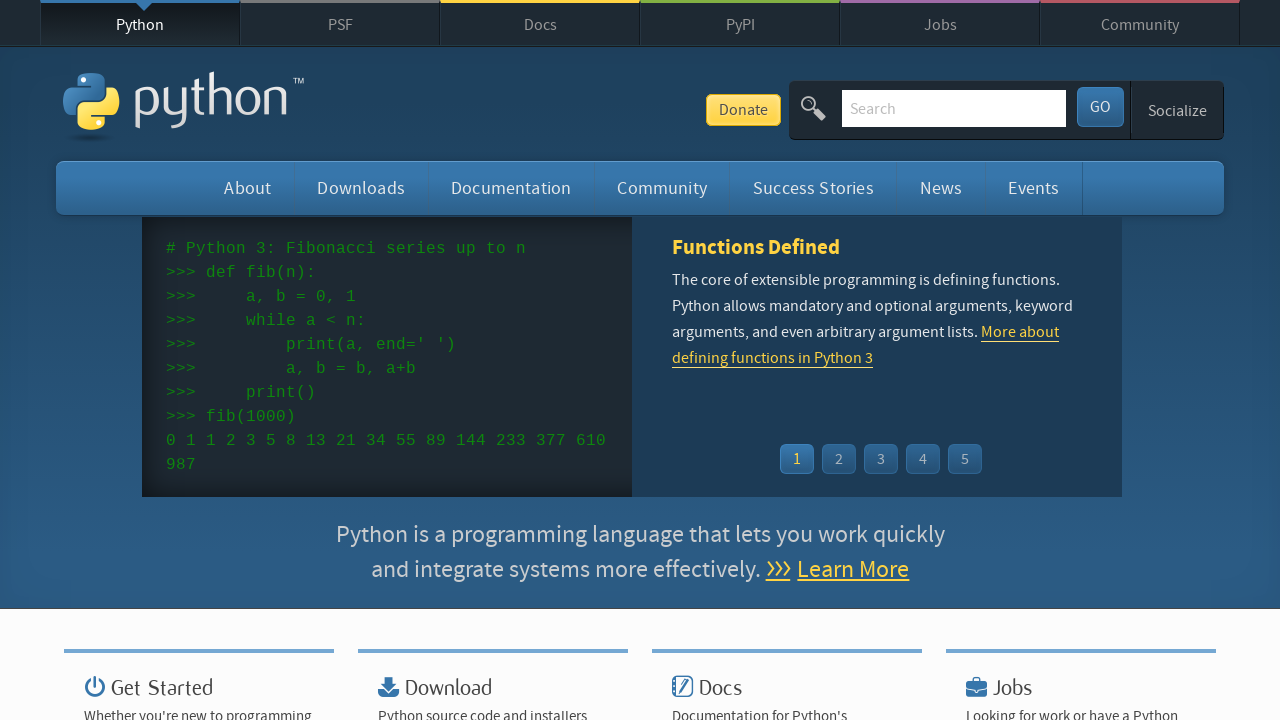

Verified 'Python' is in the page title
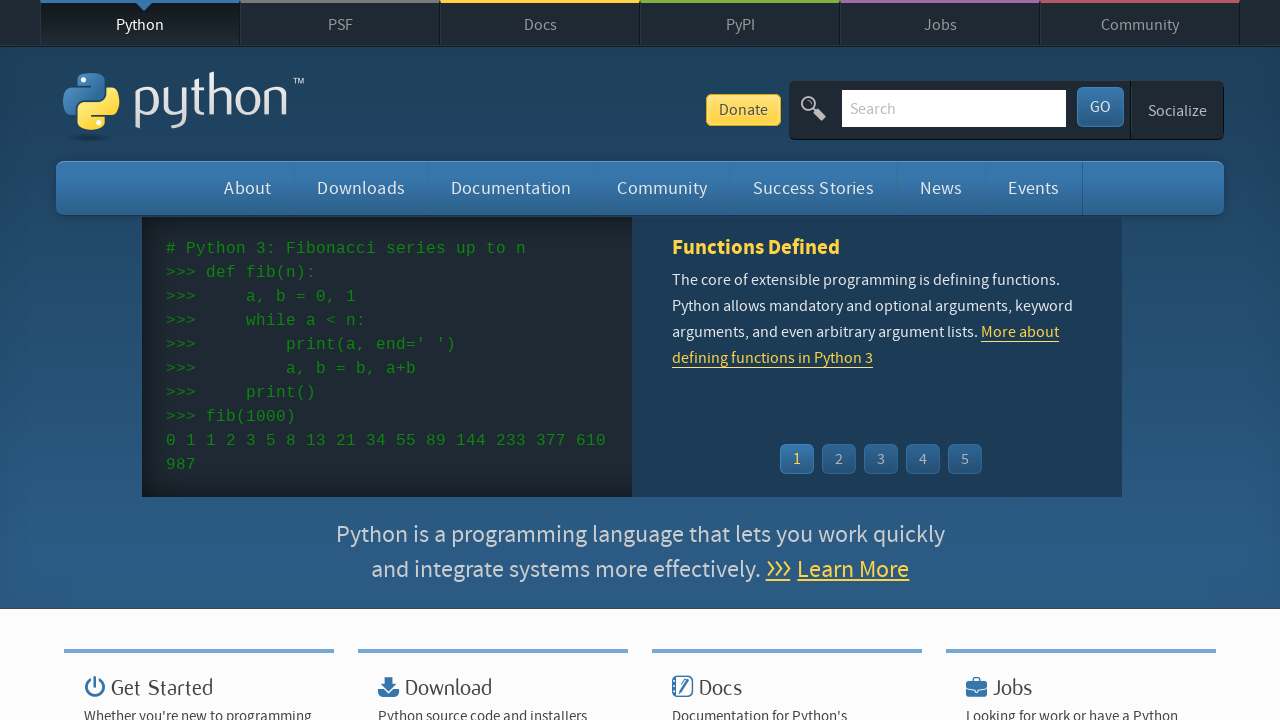

Filled search box with 'pycon' on input[name='q']
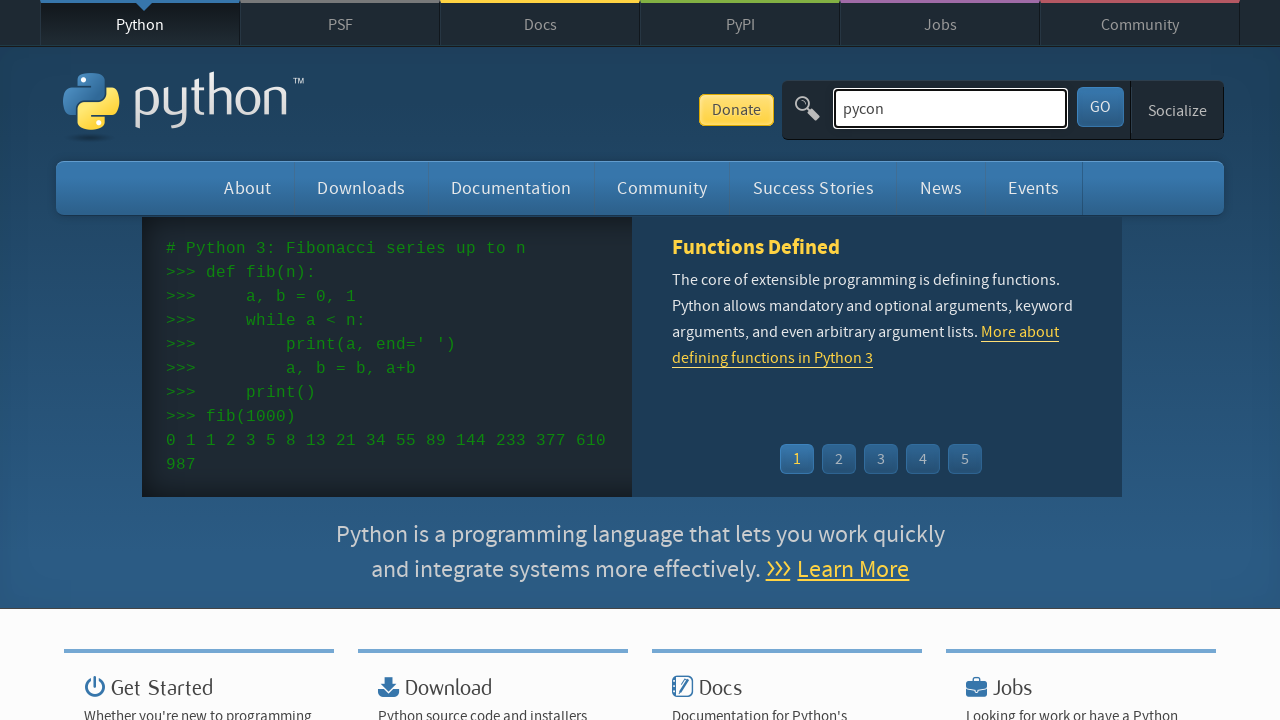

Pressed Enter to submit search query on input[name='q']
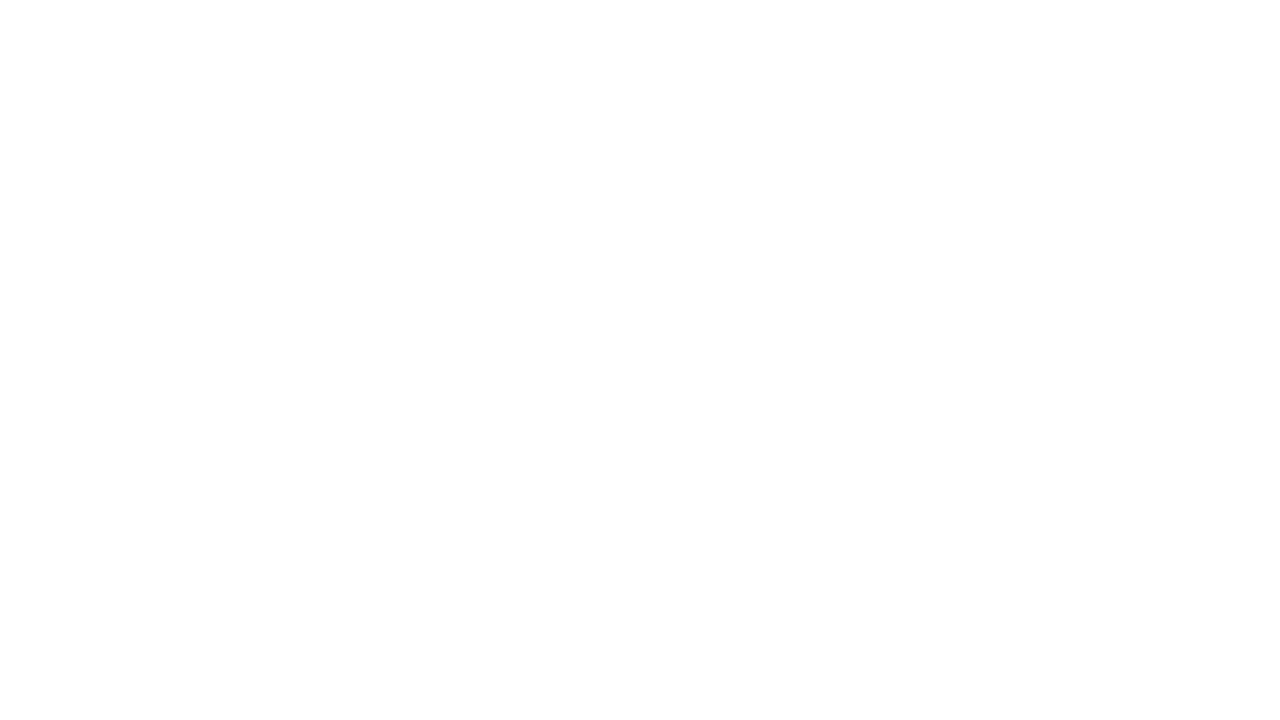

Waited for page to load after search submission
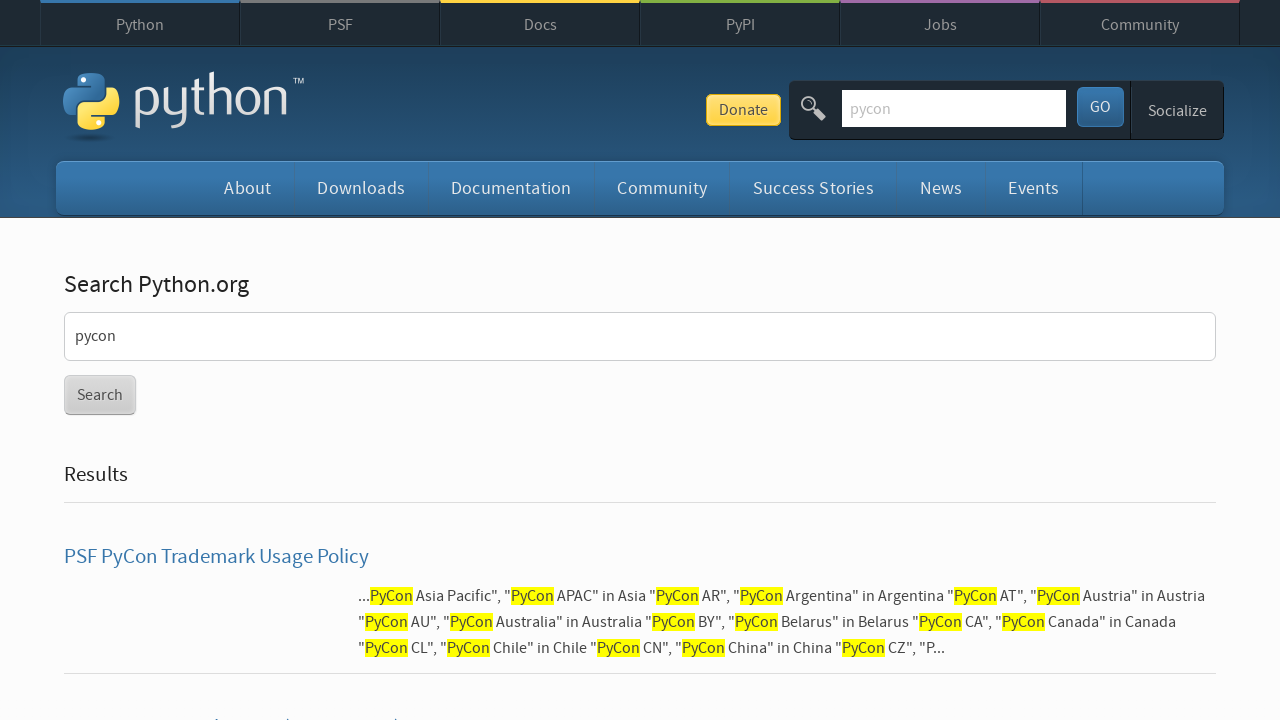

Verified search results were returned (no 'No results found' message)
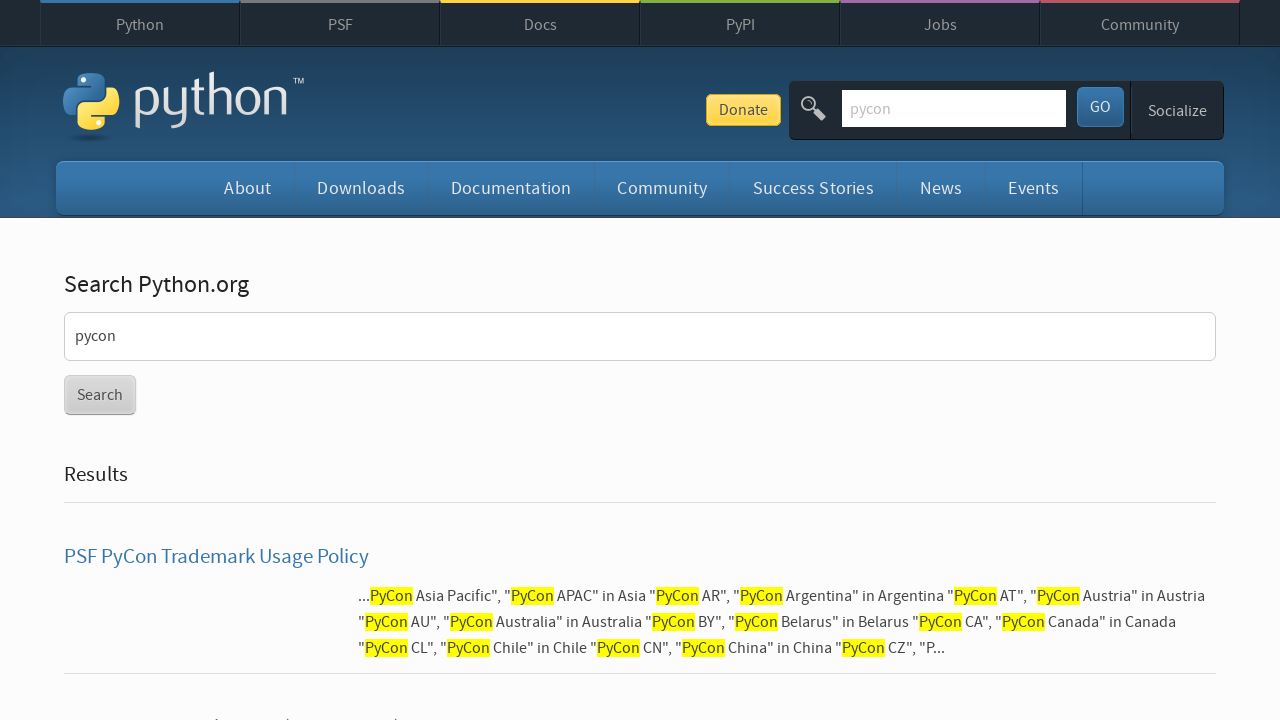

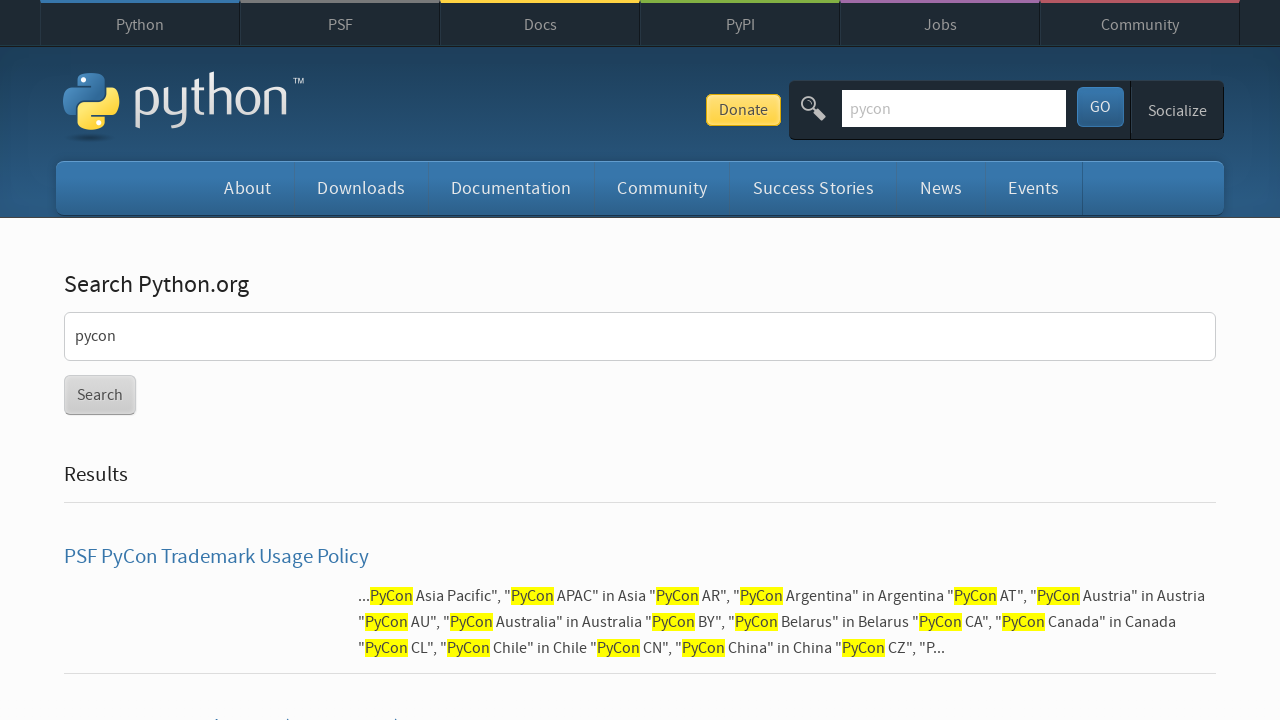